Tests registration form validation by submitting without a password and verifying the appropriate error message appears

Starting URL: https://automationpratice.com.br/

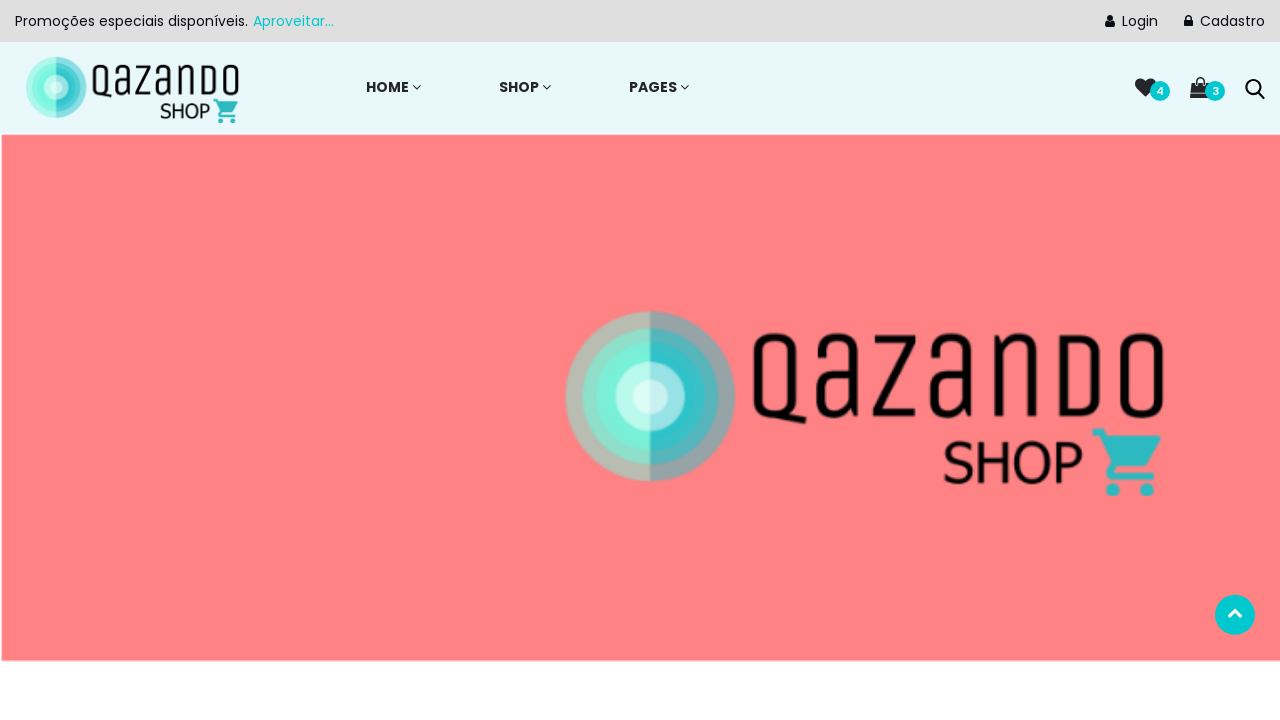

Clicked on Cadastro (Registration) link at (1190, 21) on internal:role=link[name=" Cadastro"i]
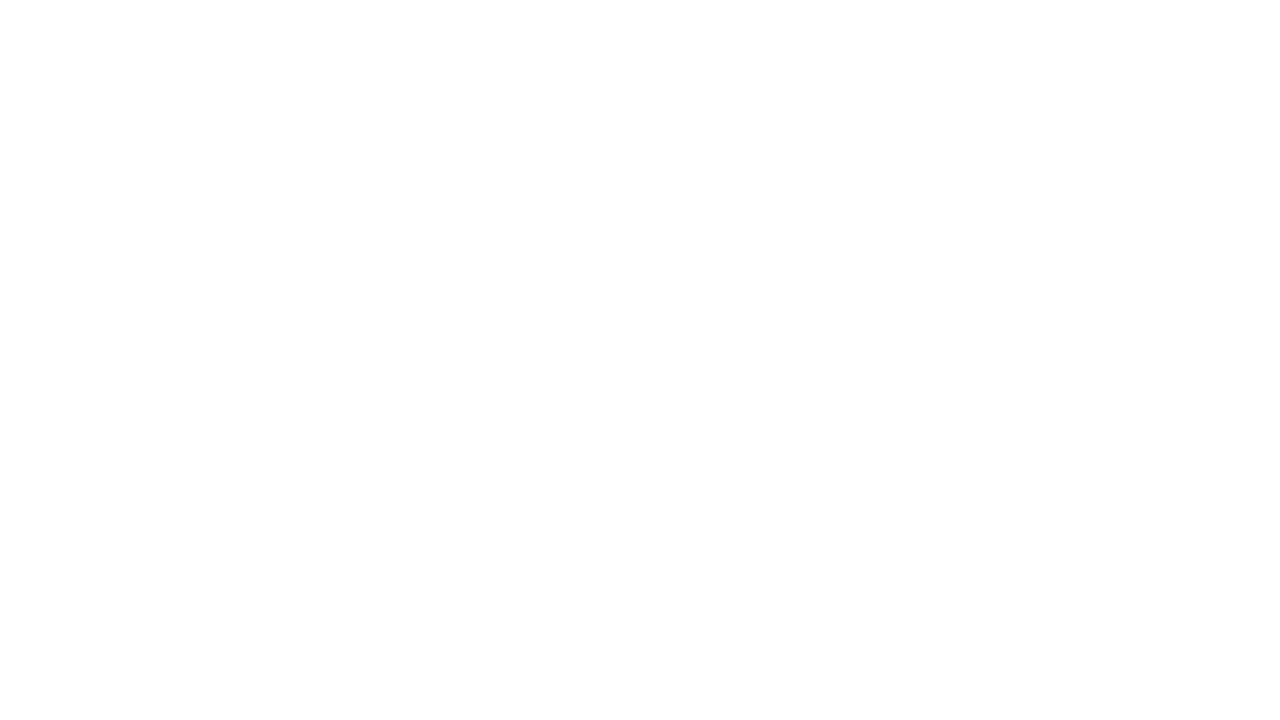

Clicked on user name input field at (640, 334) on #user
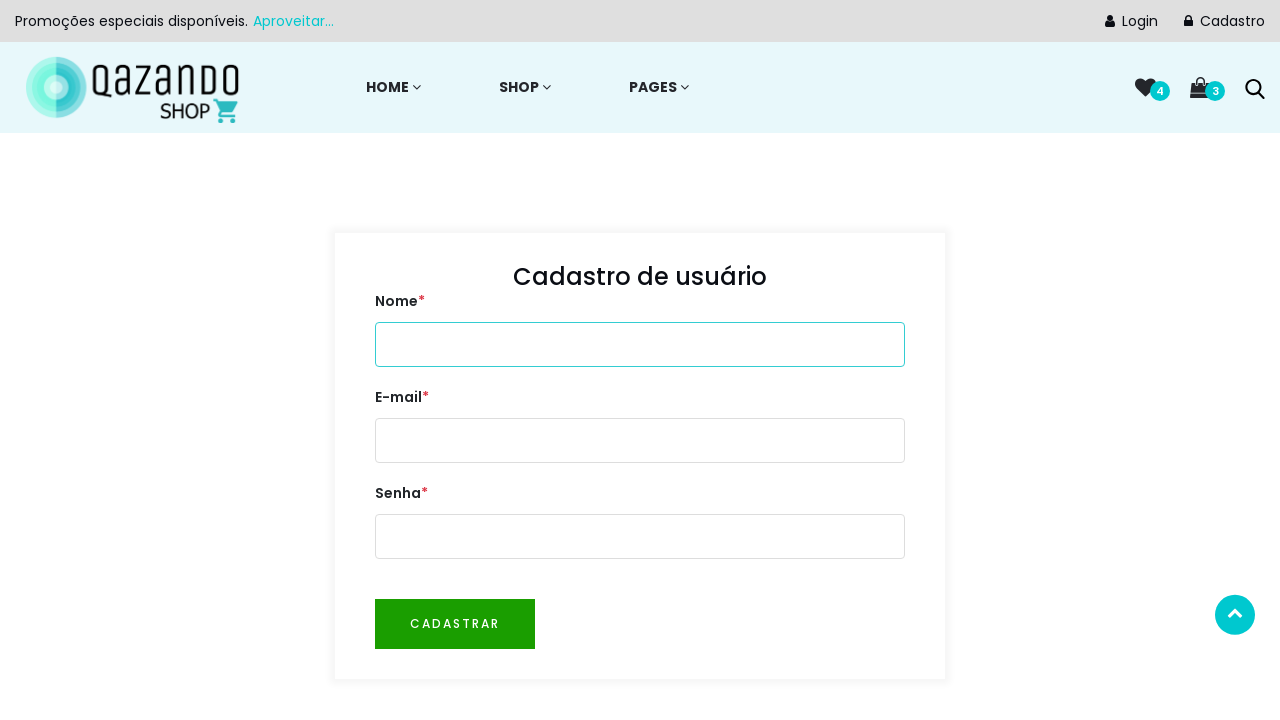

Filled user name field with 'pedro' on #user
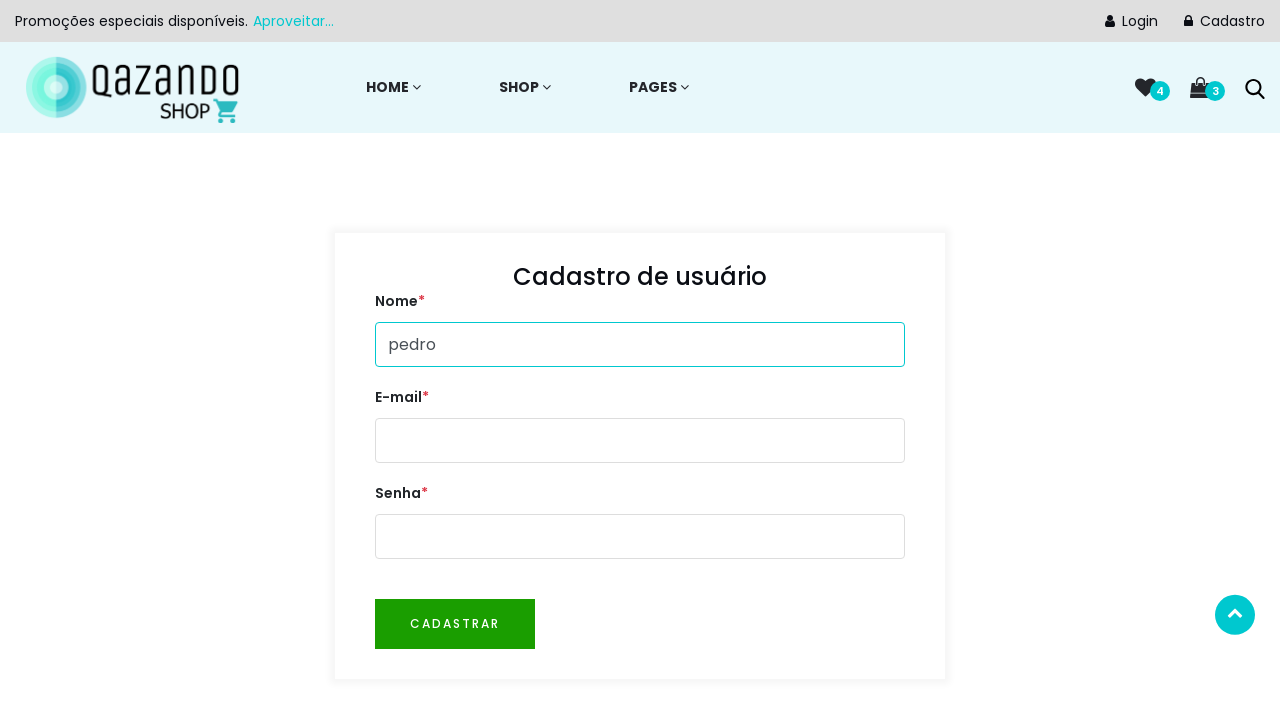

Clicked on email input field at (640, 441) on #email
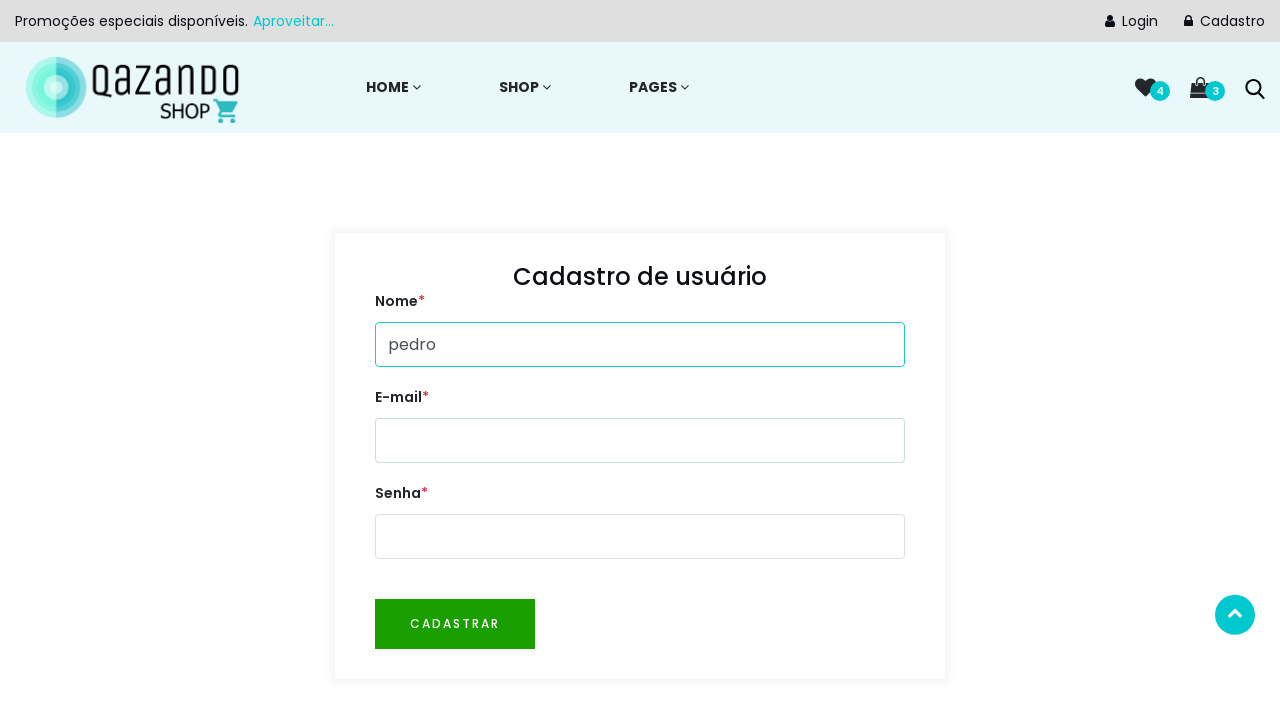

Filled email field with 'pedro.santos@email.com' on #email
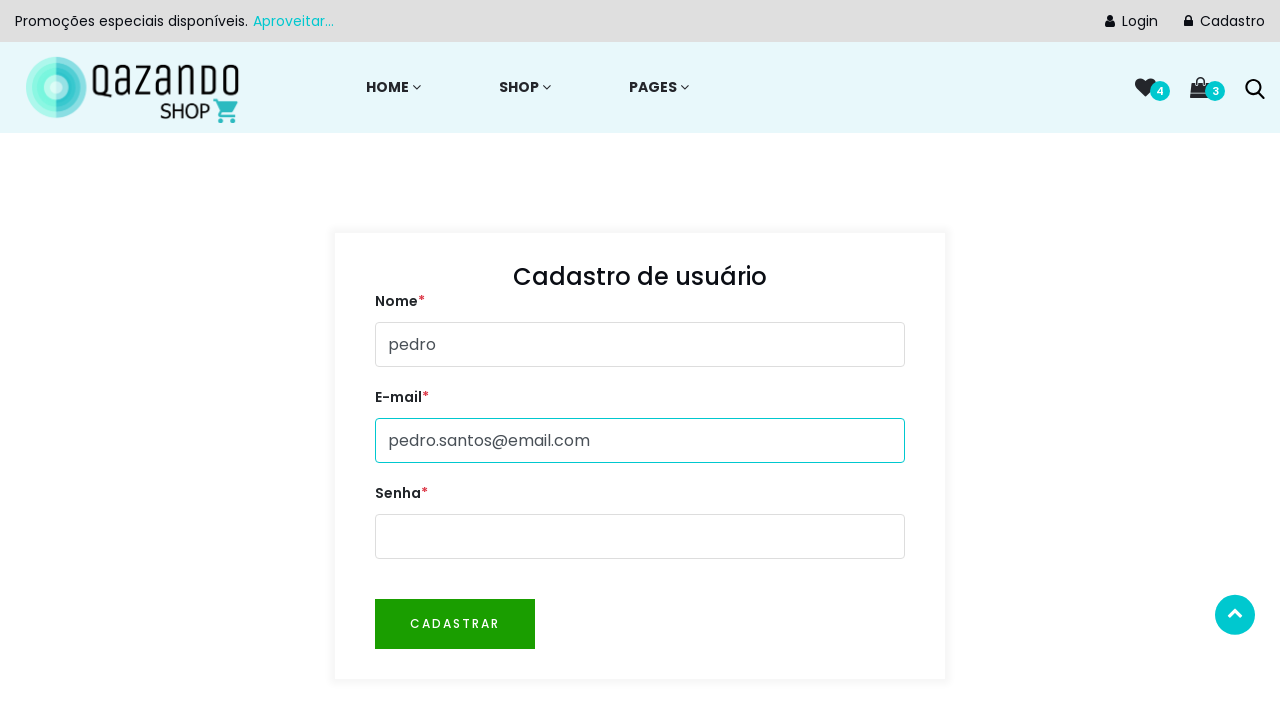

Clicked cadastrar (register) button without filling password at (455, 624) on internal:role=button[name="cadastrar"i]
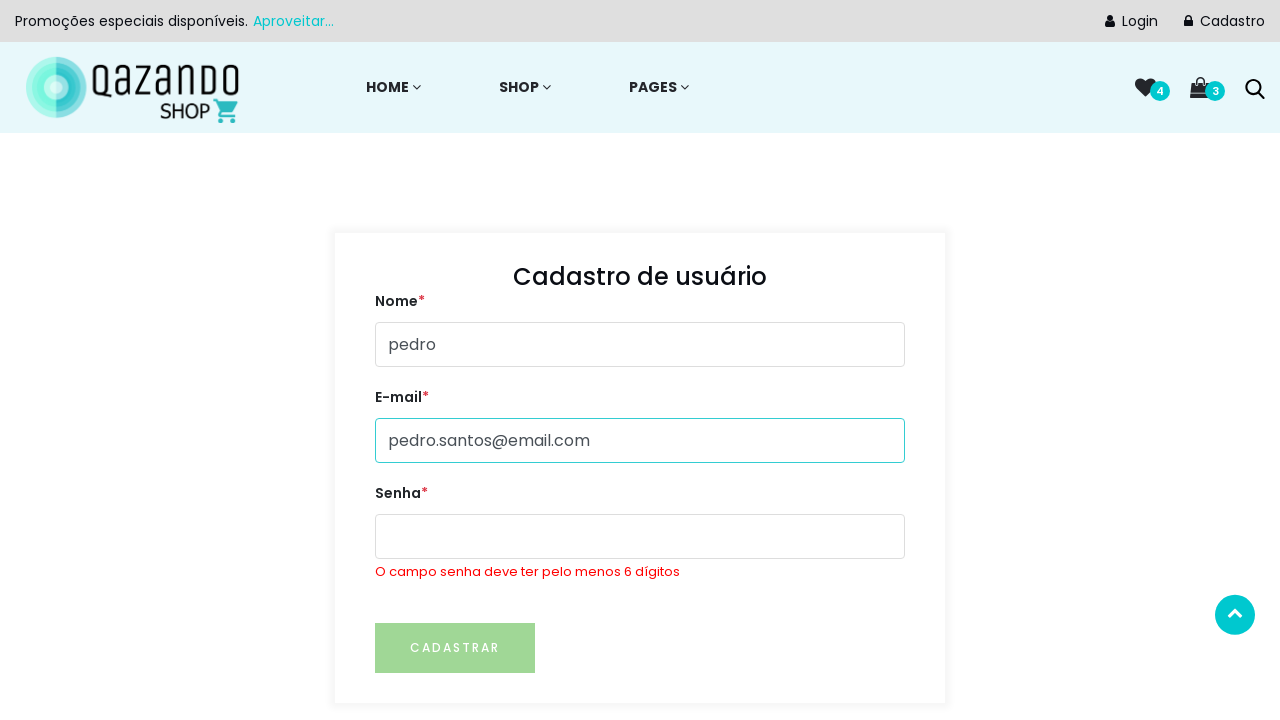

Verified error message for missing password: 'O campo senha deve ter pelo menos 6 dígitos'
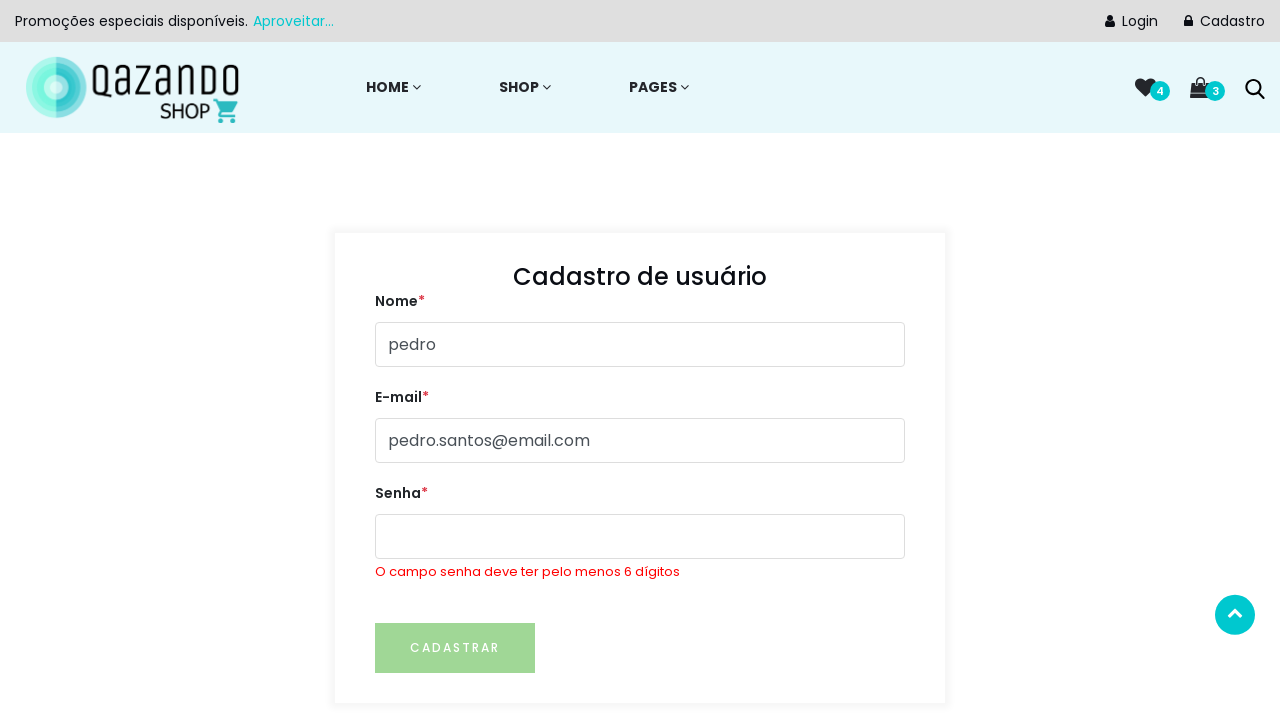

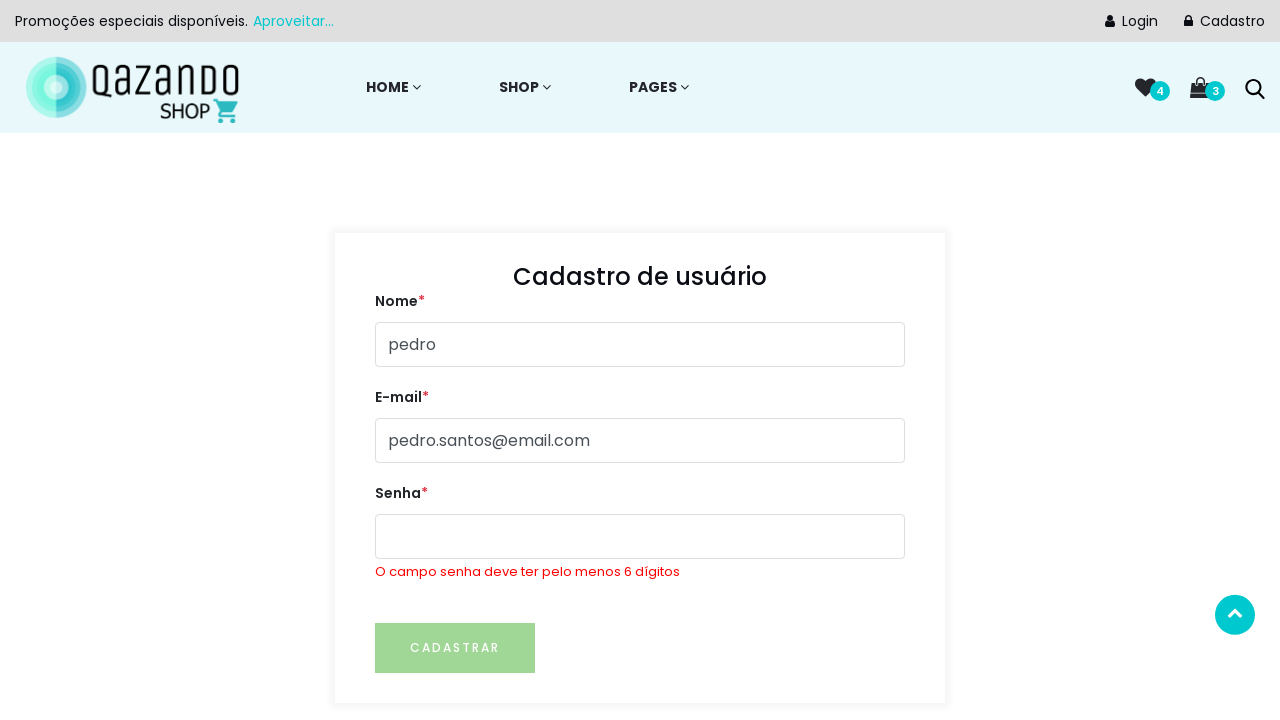